Tests dropdown functionality by selecting a year, month, and day from dropdown menus and verifying the selections are correct

Starting URL: https://testcenter.techproeducation.com/index.php?page=dropdown

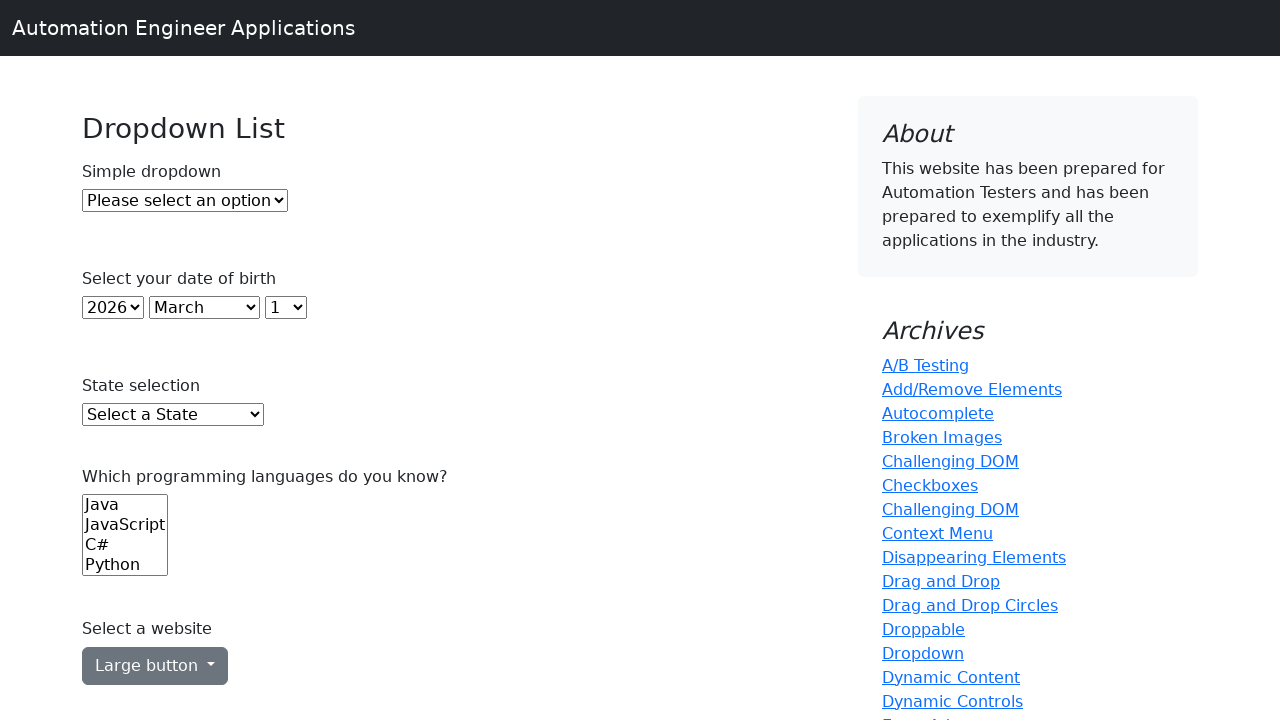

Navigated to dropdown test page
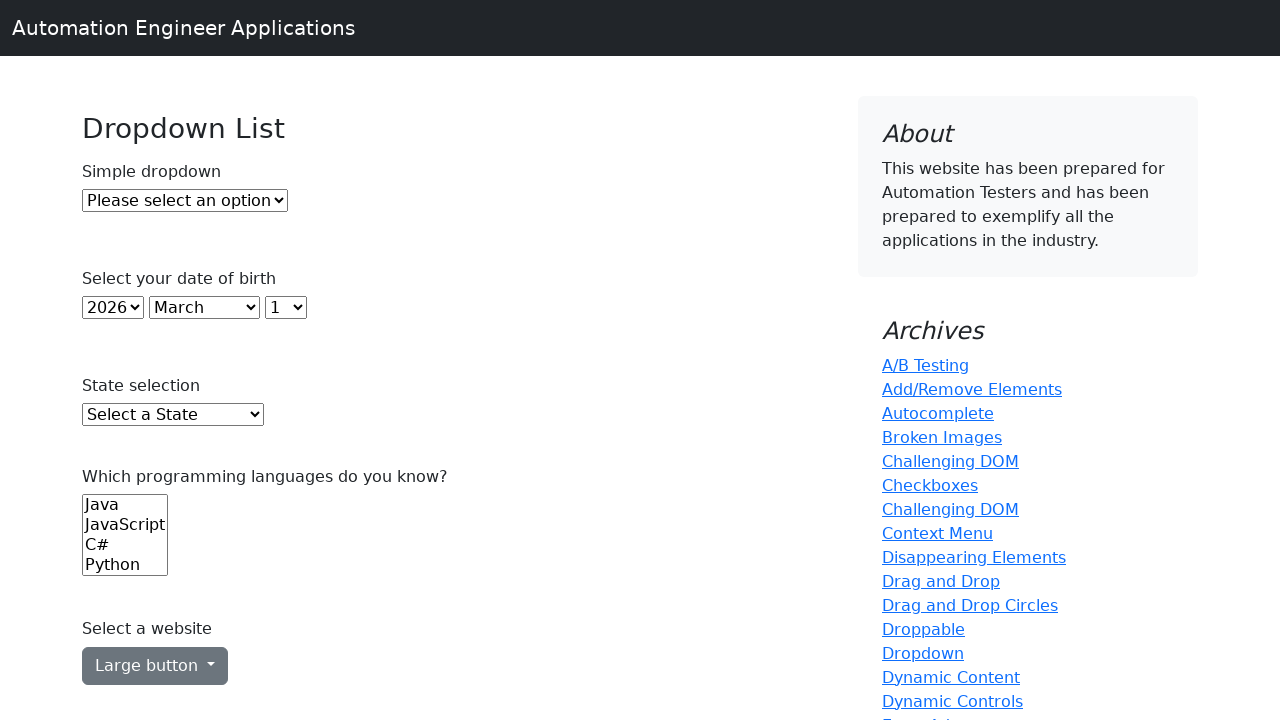

Selected year 2000 from year dropdown on #year
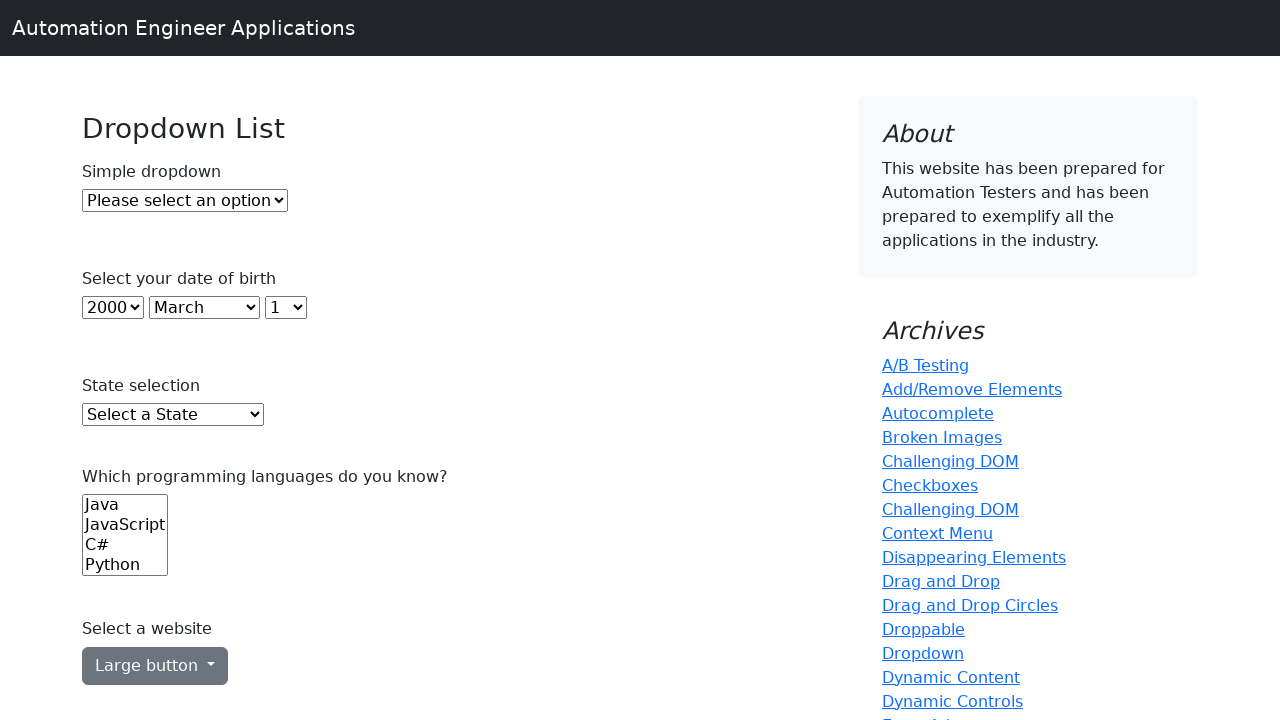

Selected month at index 1 (February) from month dropdown on #month
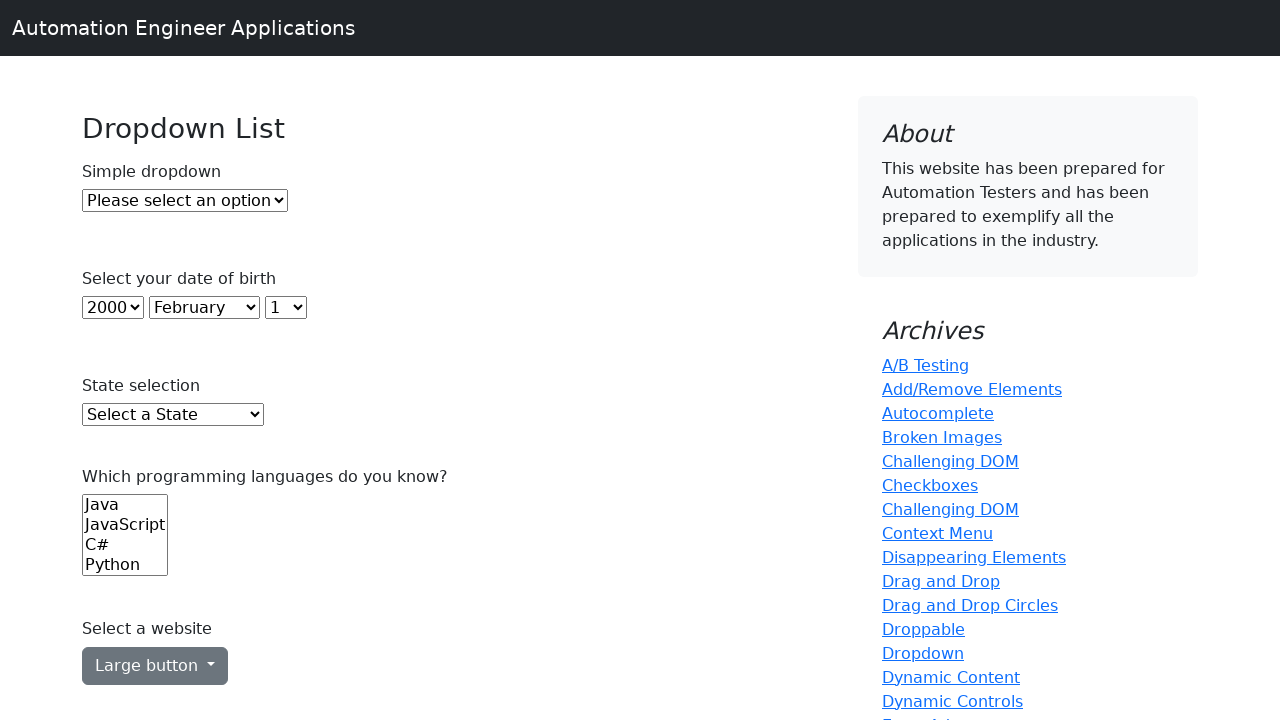

Selected day 15 from day dropdown on #day
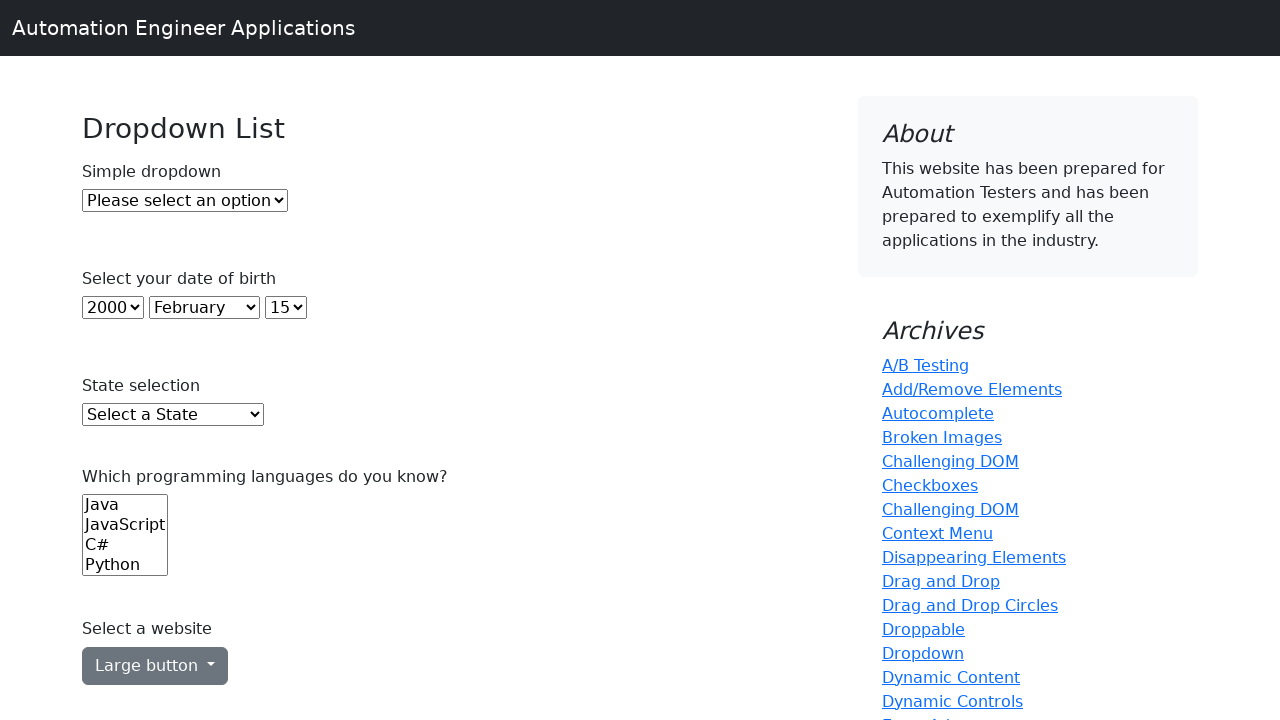

Retrieved selected year value from dropdown
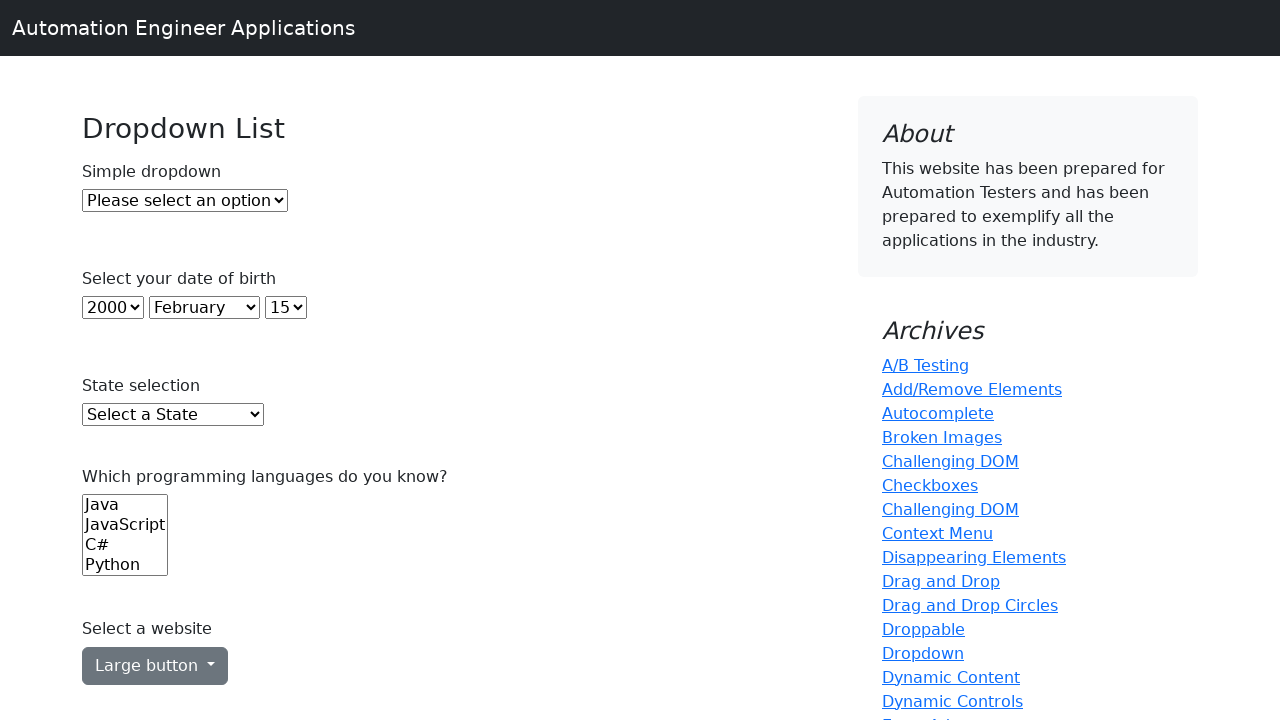

Verified that year 2000 is correctly selected
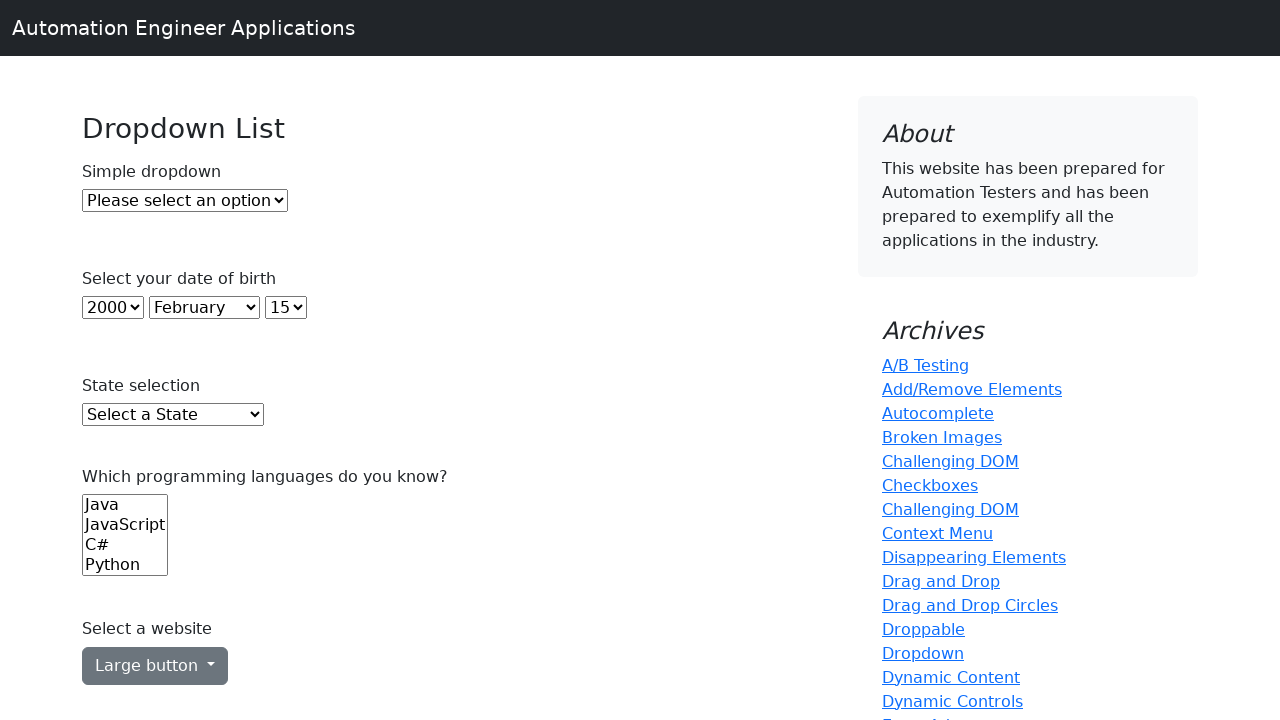

Retrieved all month dropdown options
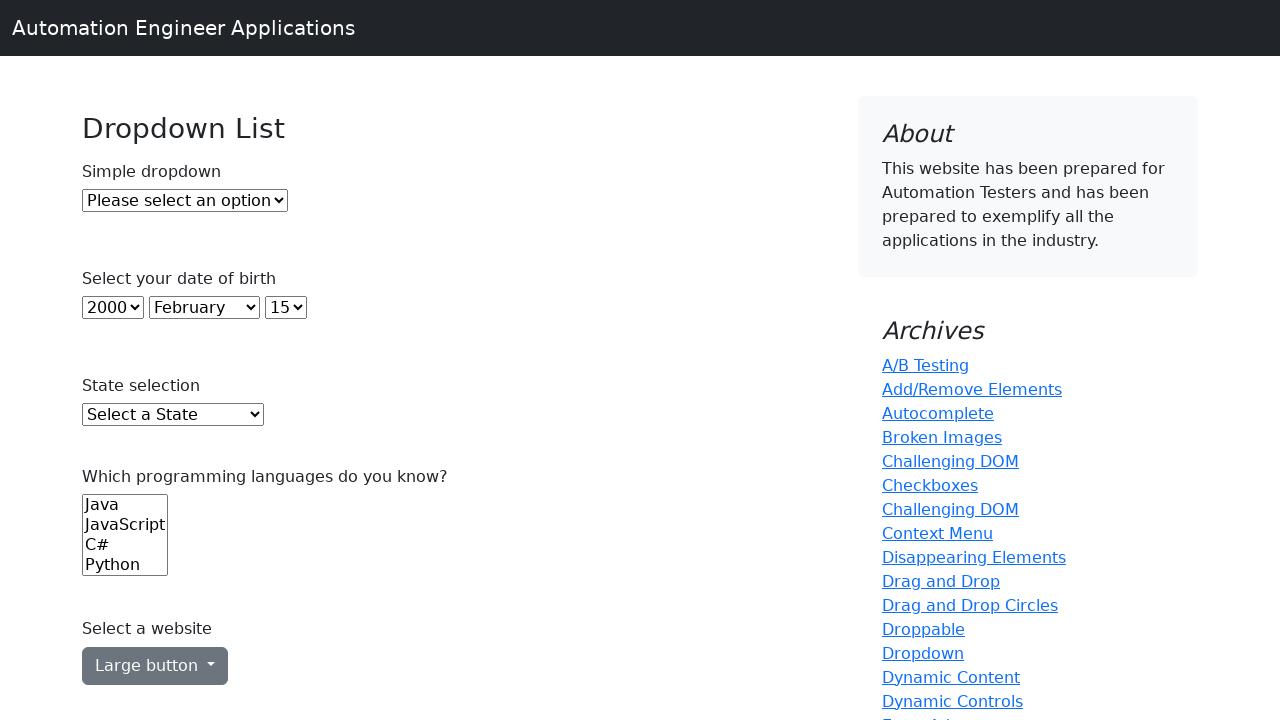

Verified that April exists in month dropdown options
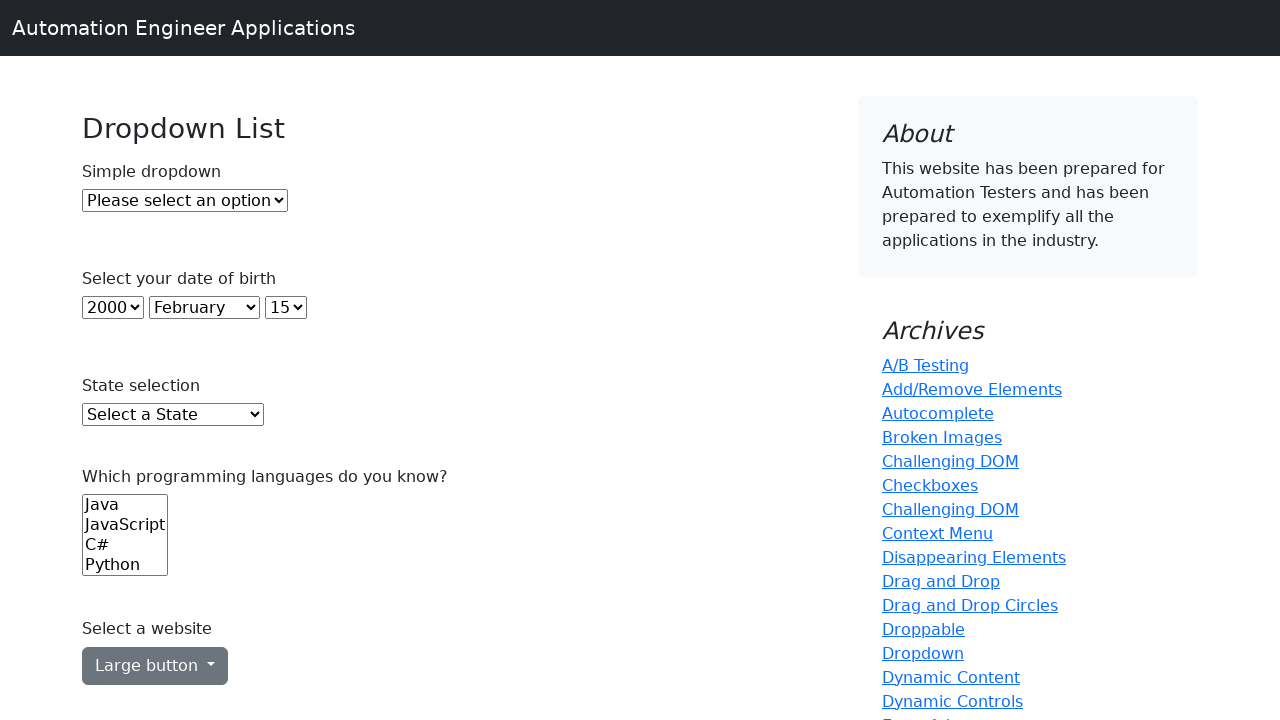

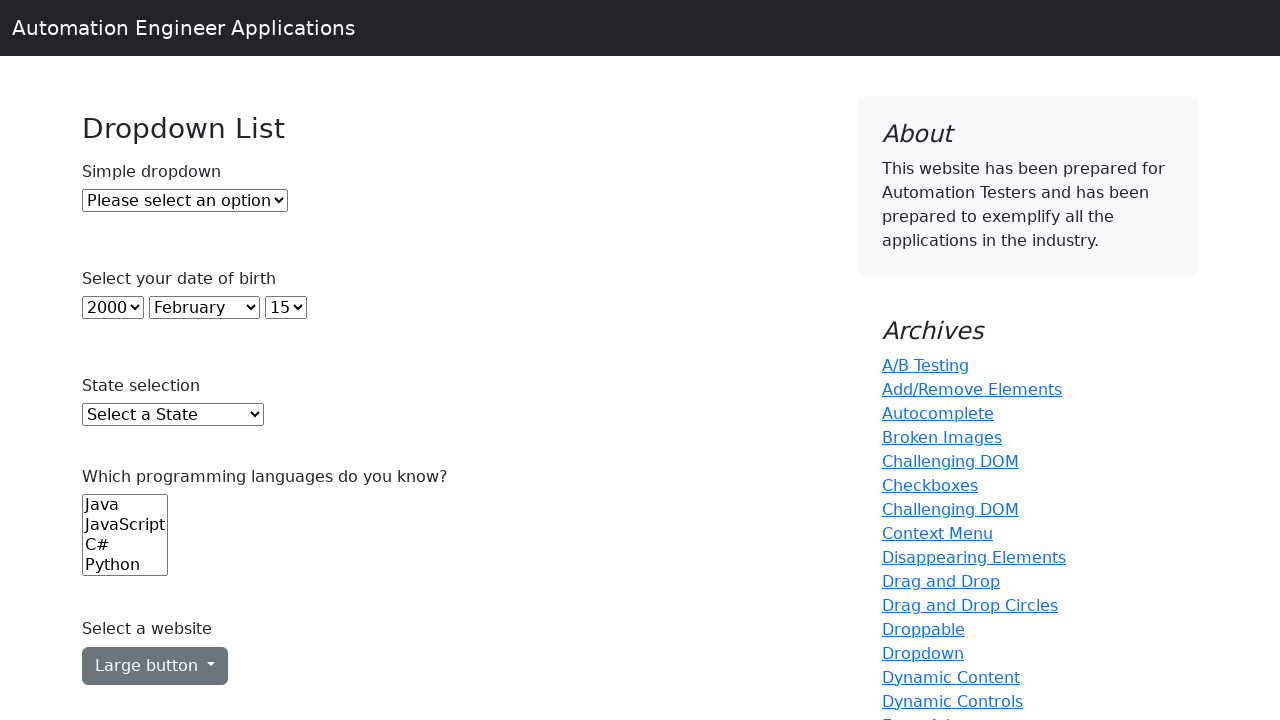